Tests dynamic loading functionality by clicking a start button and waiting for hidden content to become visible

Starting URL: https://the-internet.herokuapp.com/dynamic_loading/1

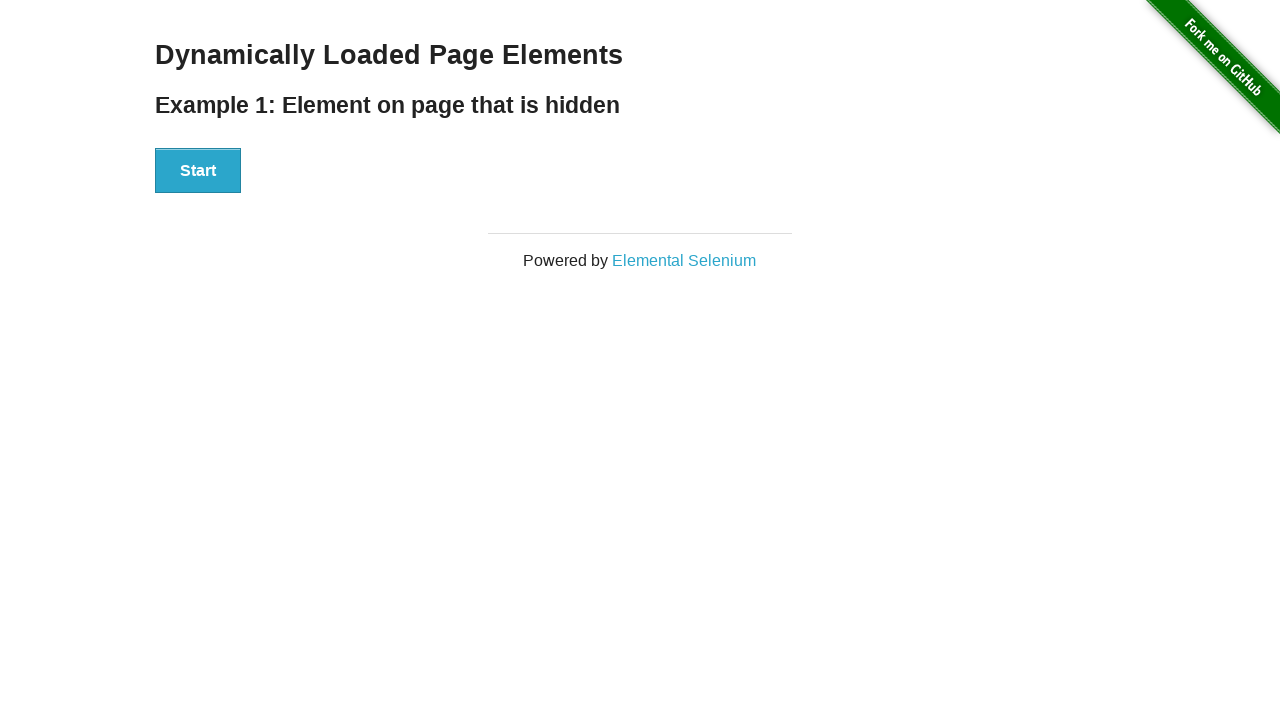

Clicked start button to trigger dynamic loading at (198, 171) on [id='start'] button
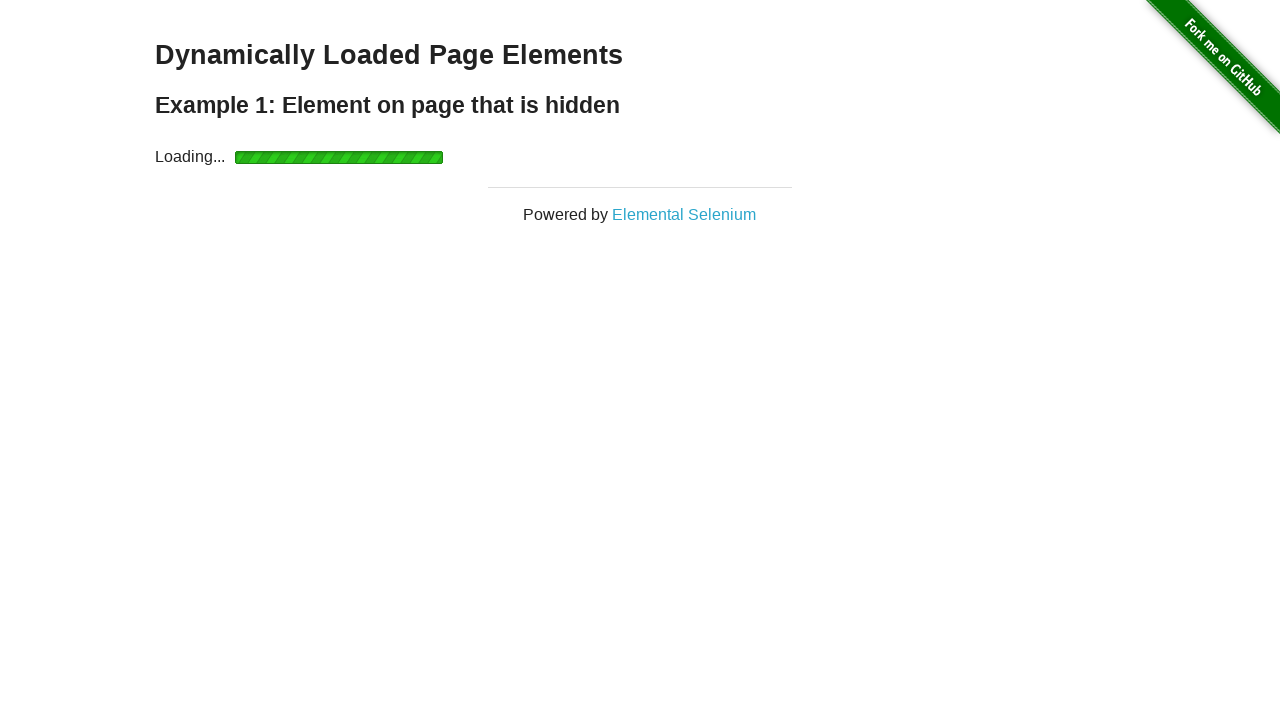

Waited for dynamically loaded content to become visible
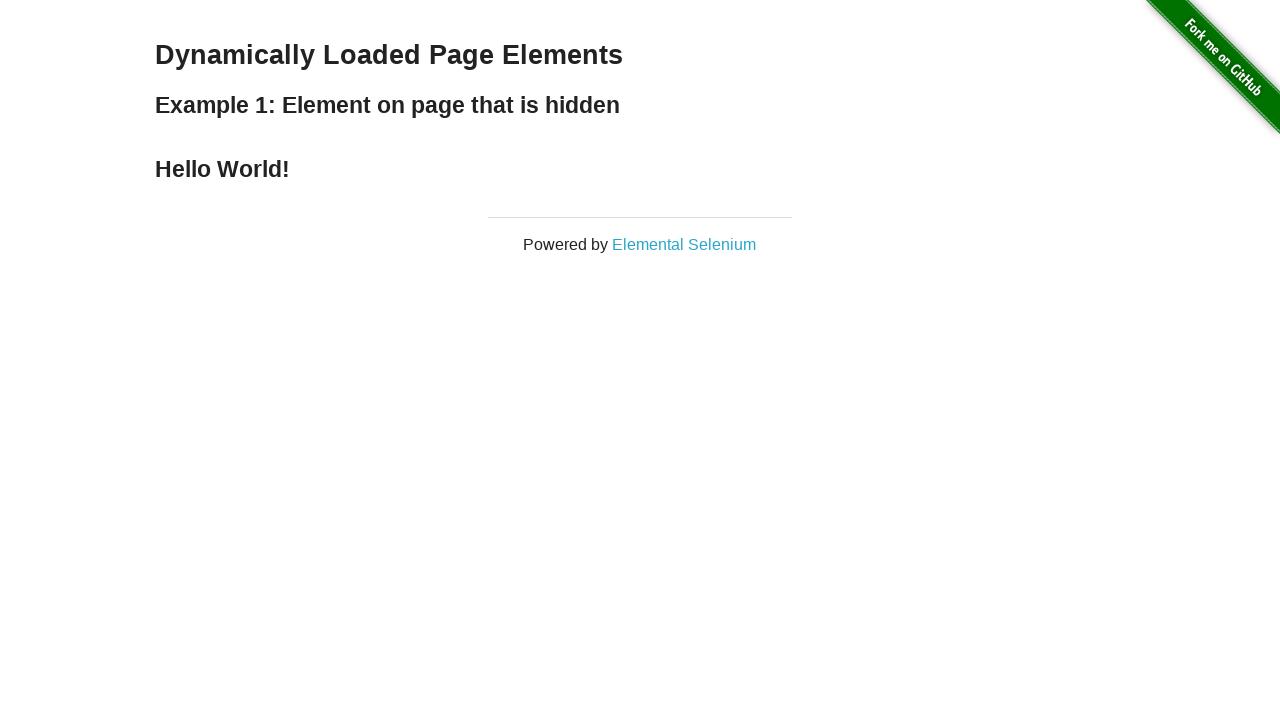

Located the finish element (h4 header)
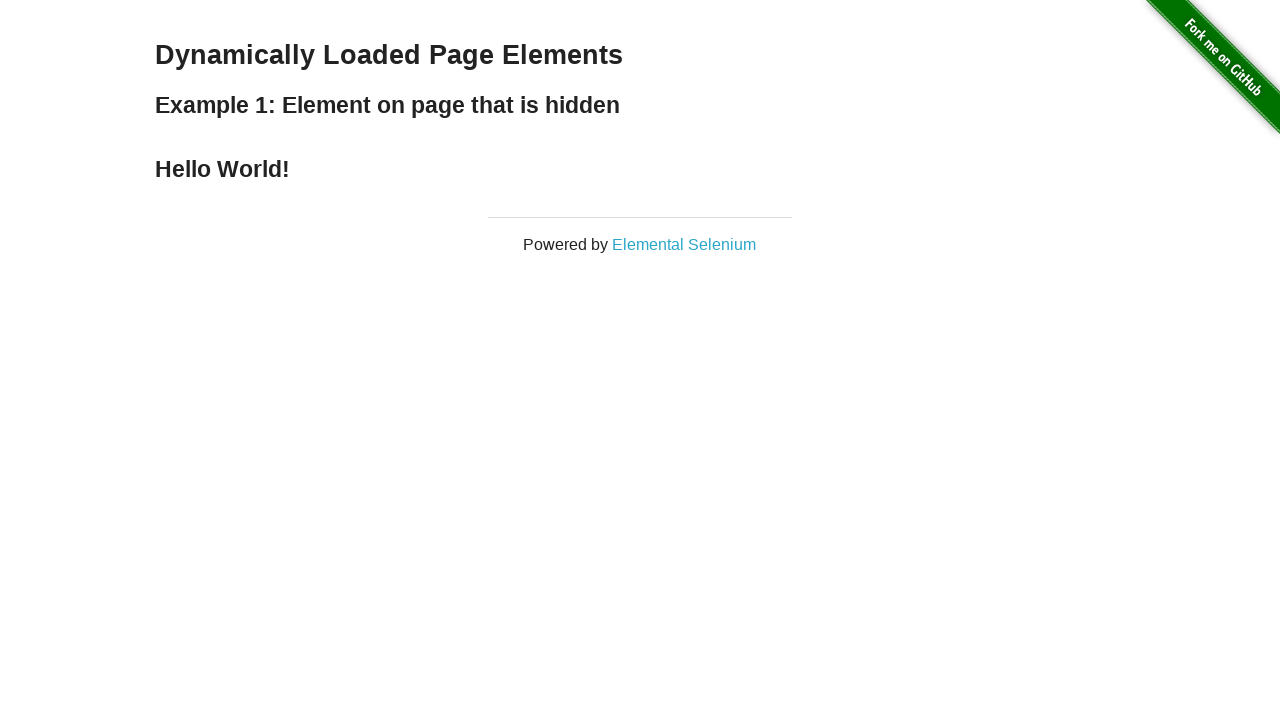

Verified element visibility: True
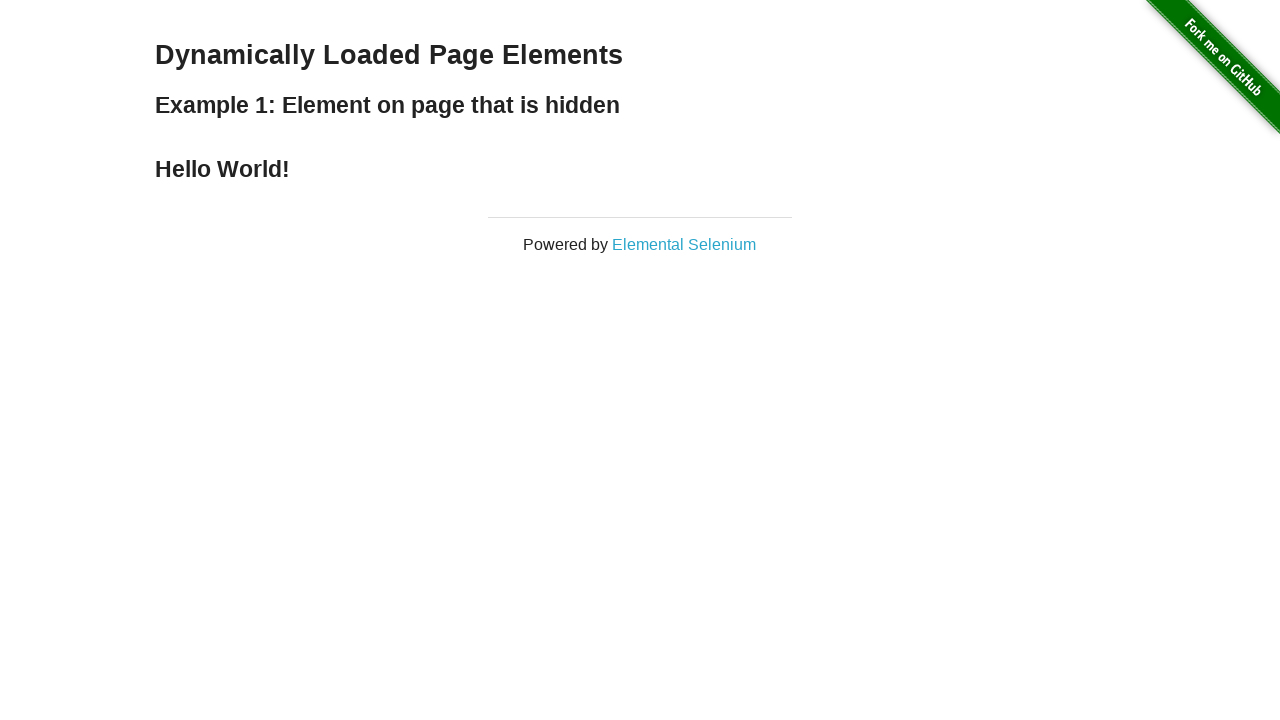

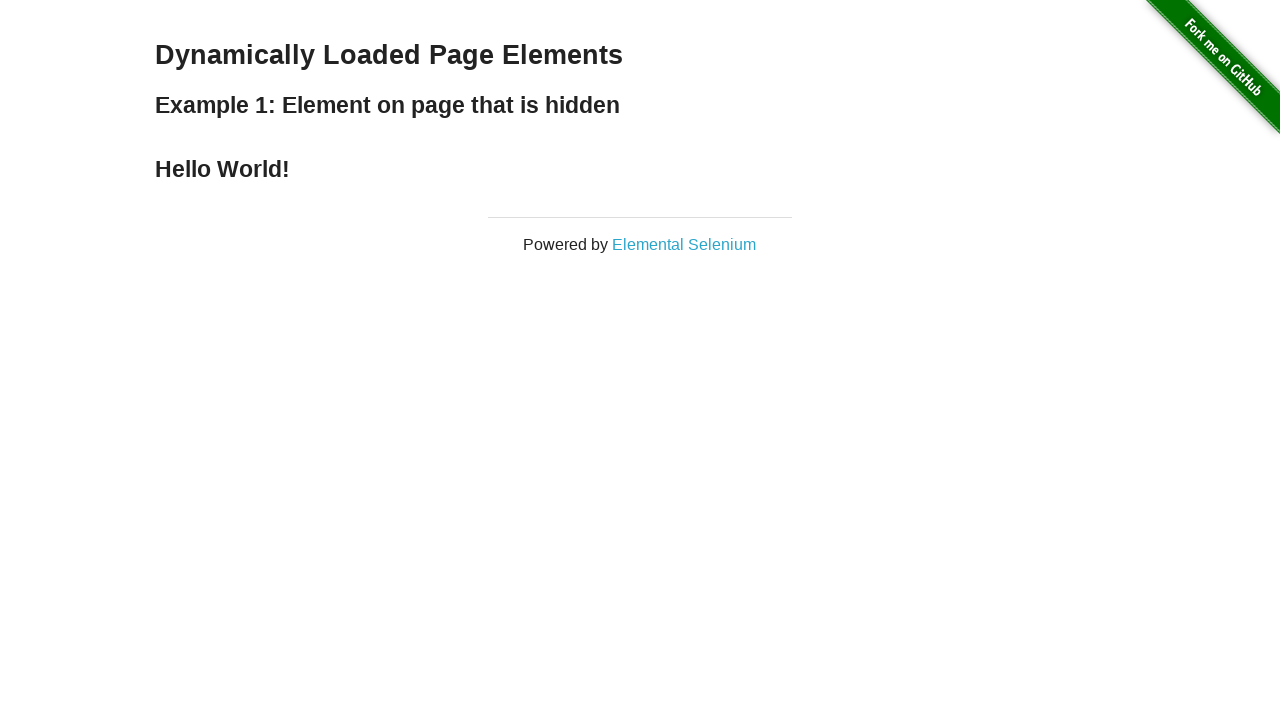